Tests different types of JavaScript alert interactions including accepting alerts, dismissing confirmations, and entering text in prompts

Starting URL: https://letcode.in/alert

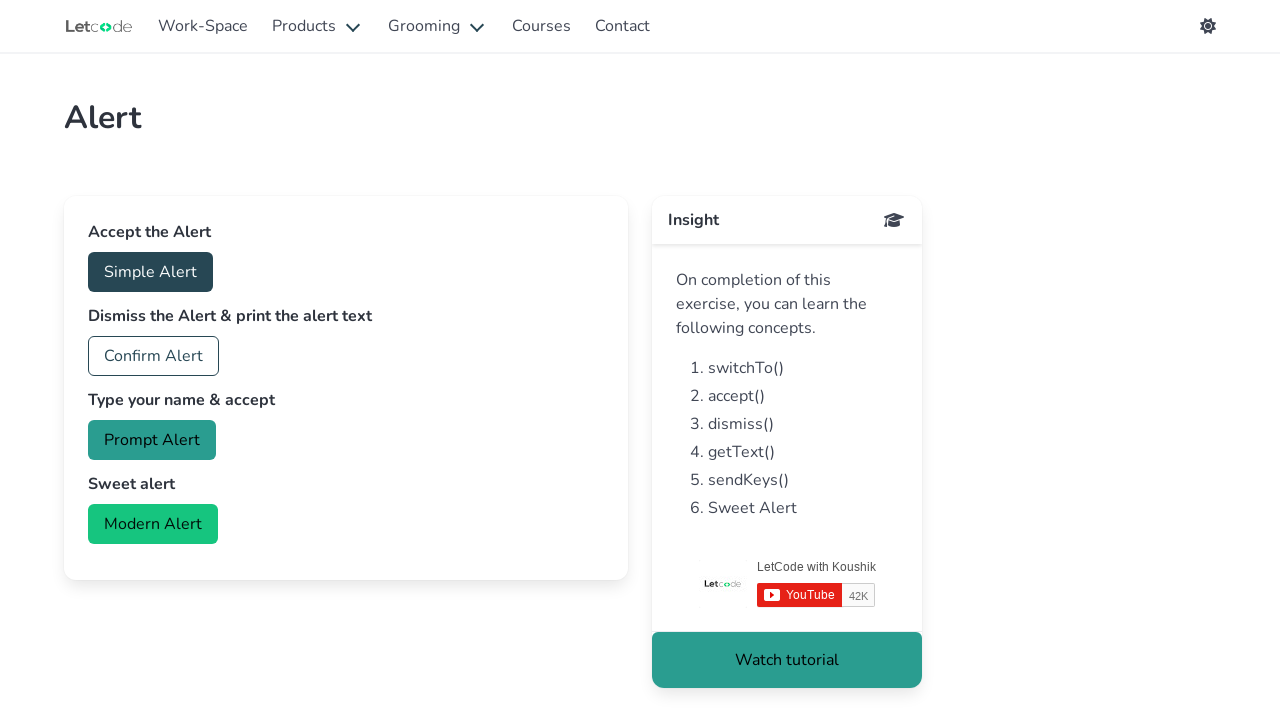

Clicked accept button to trigger simple alert at (150, 272) on #accept
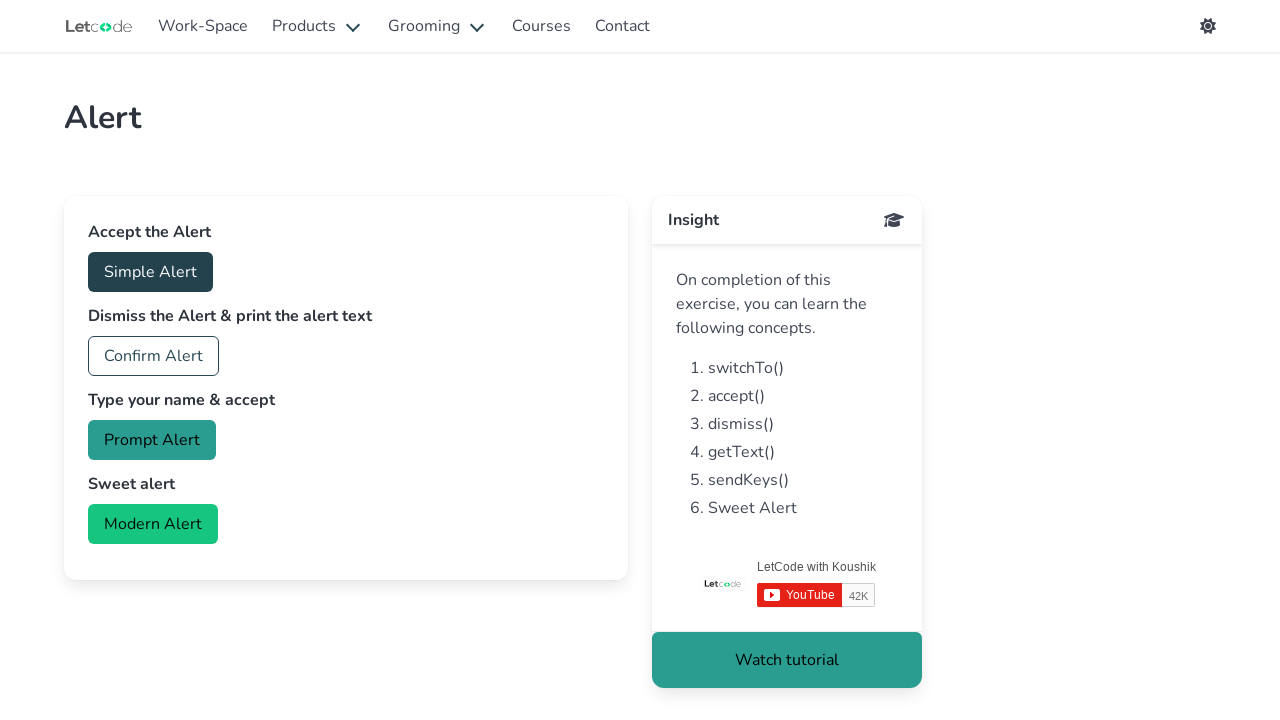

Set up dialog handler to accept alert
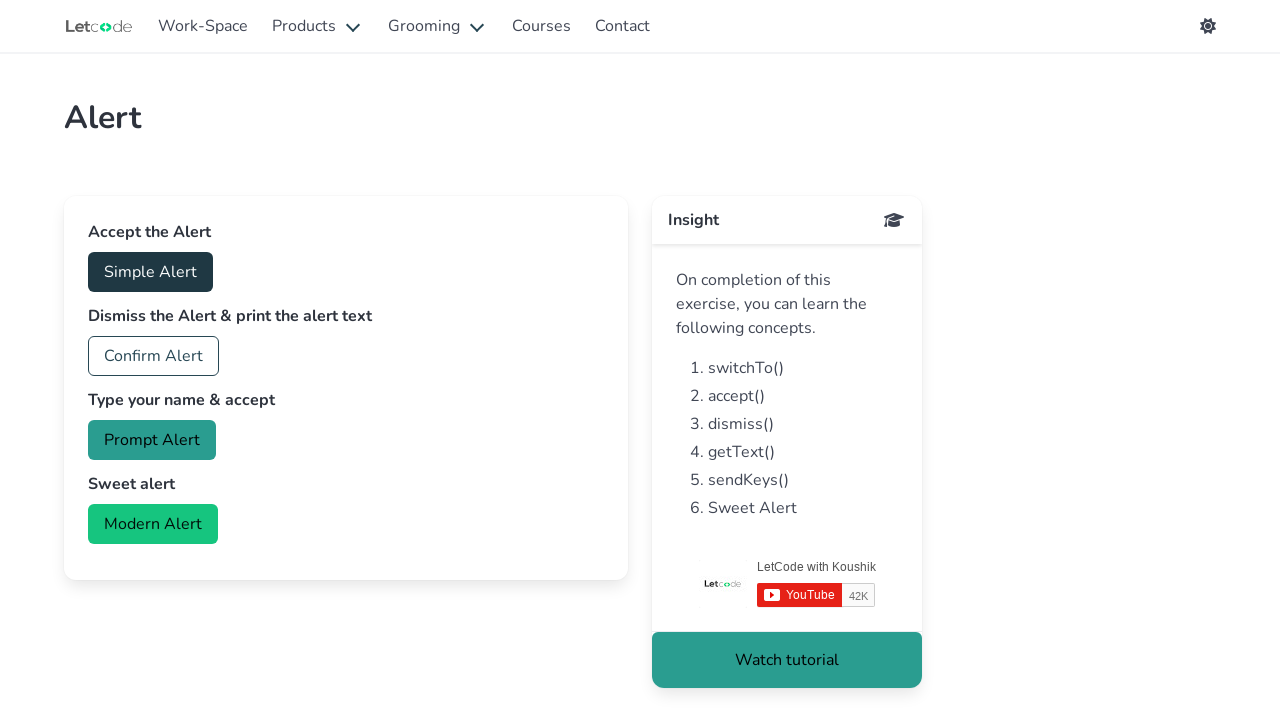

Clicked confirm button to trigger confirmation dialog at (154, 356) on #confirm
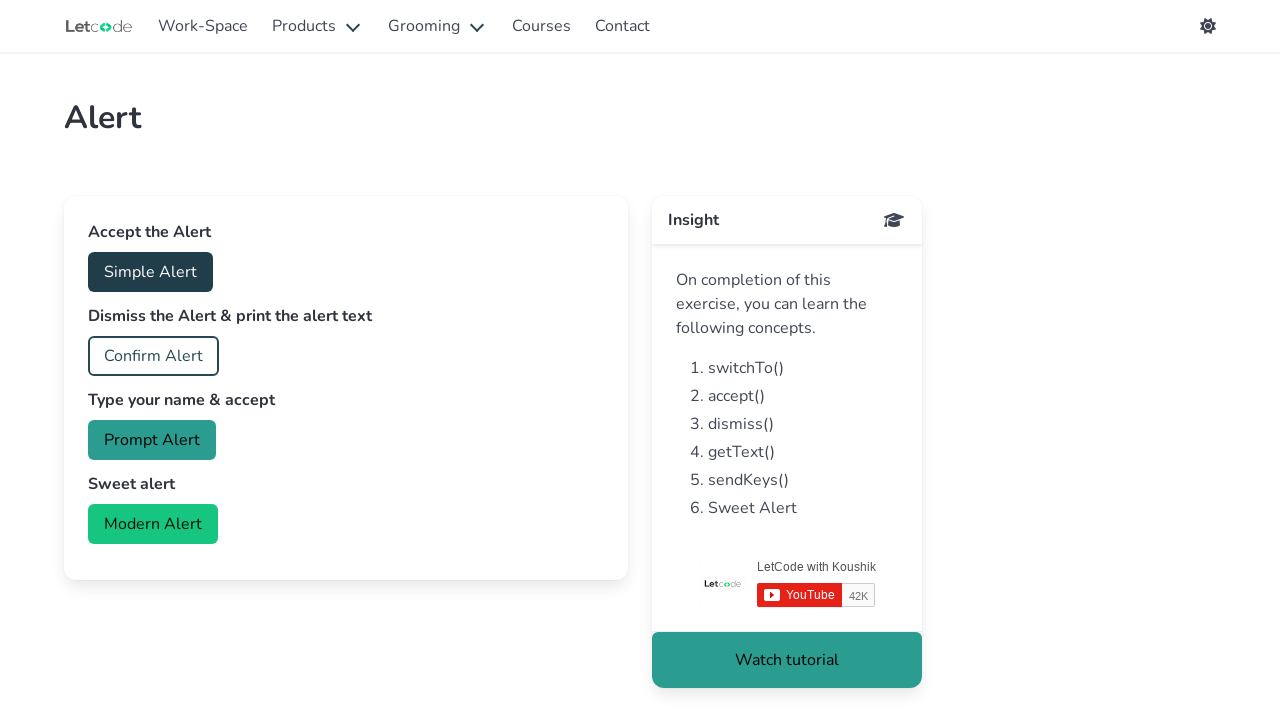

Set up dialog handler to dismiss confirmation
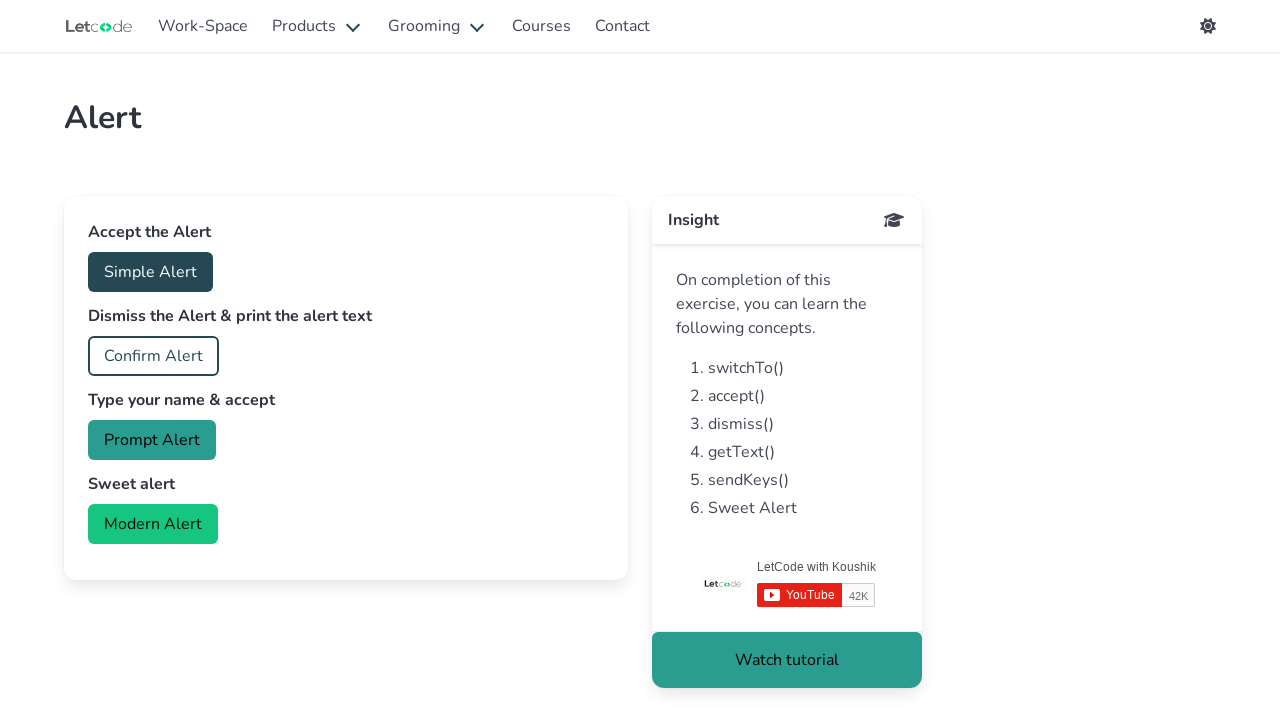

Set up dialog handler to enter text in prompt
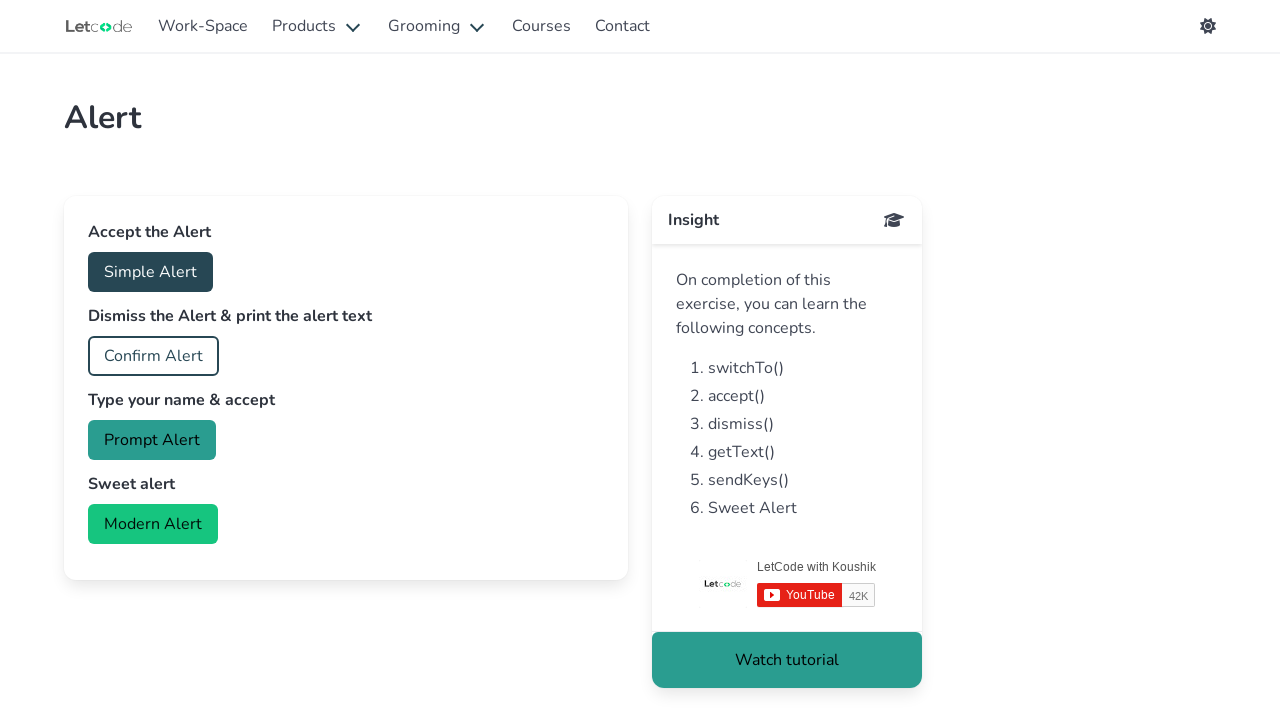

Clicked prompt button to trigger prompt dialog at (152, 440) on #prompt
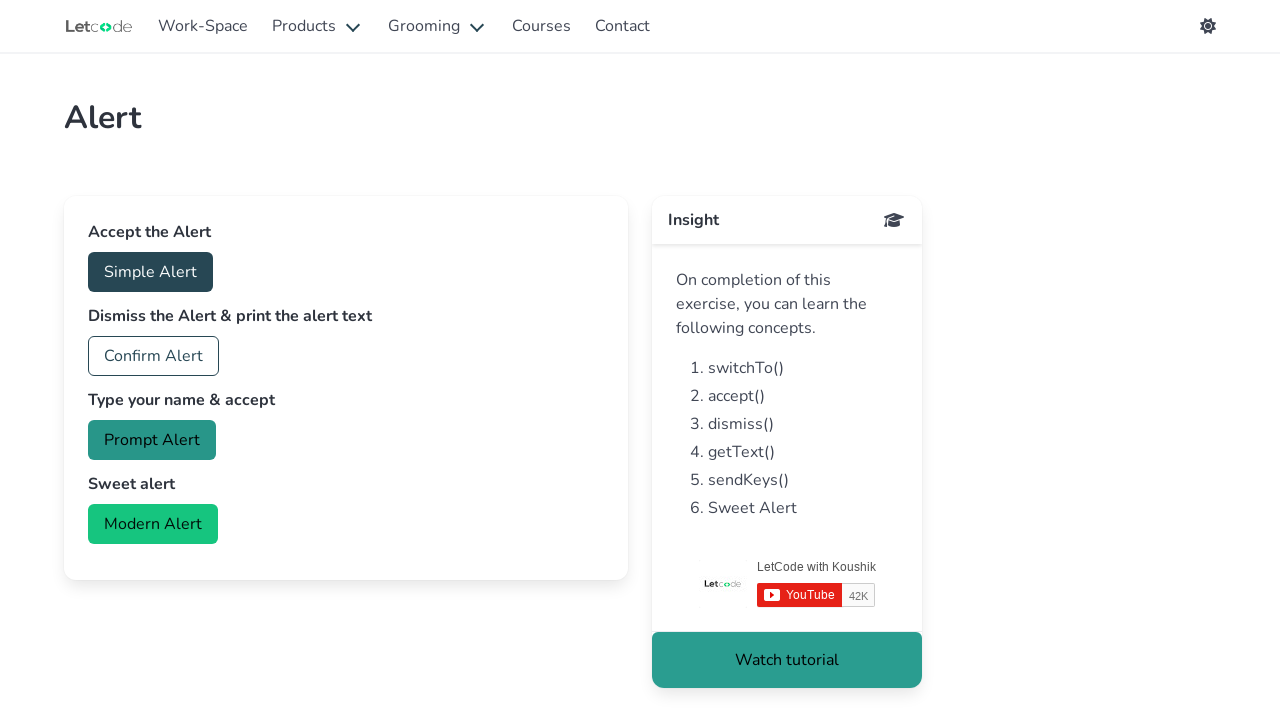

Waited for prompt interaction to complete
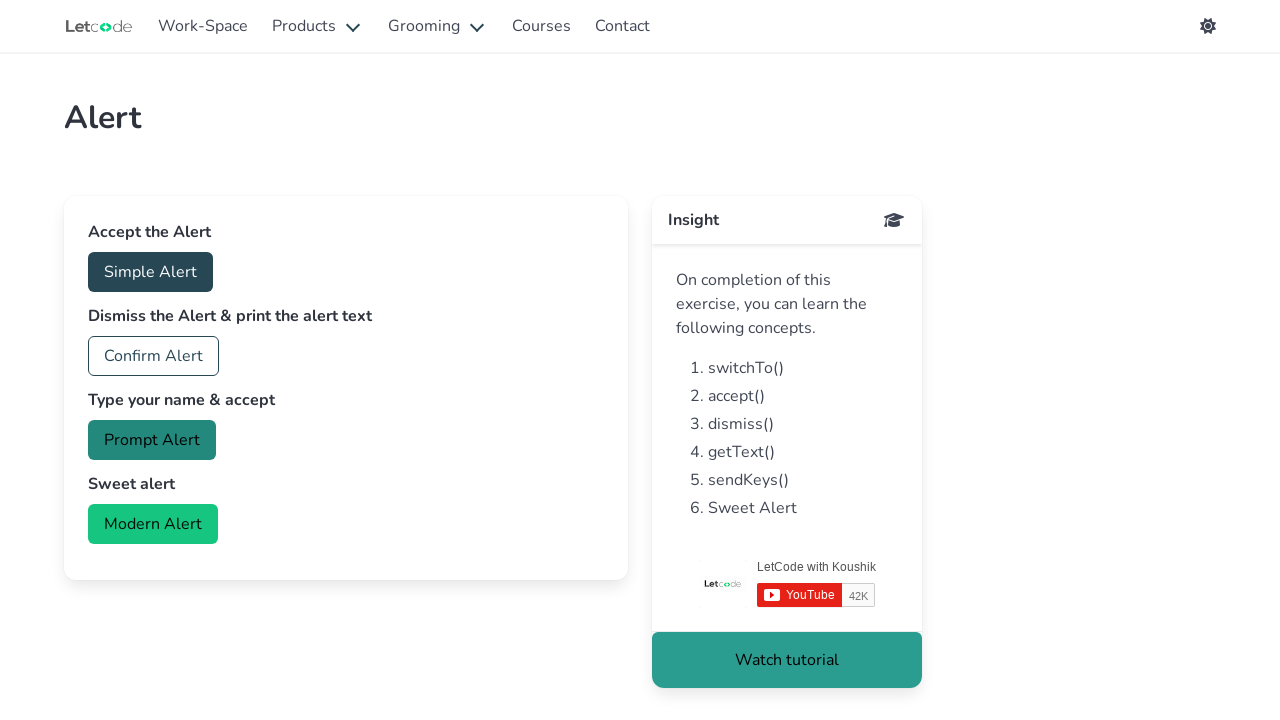

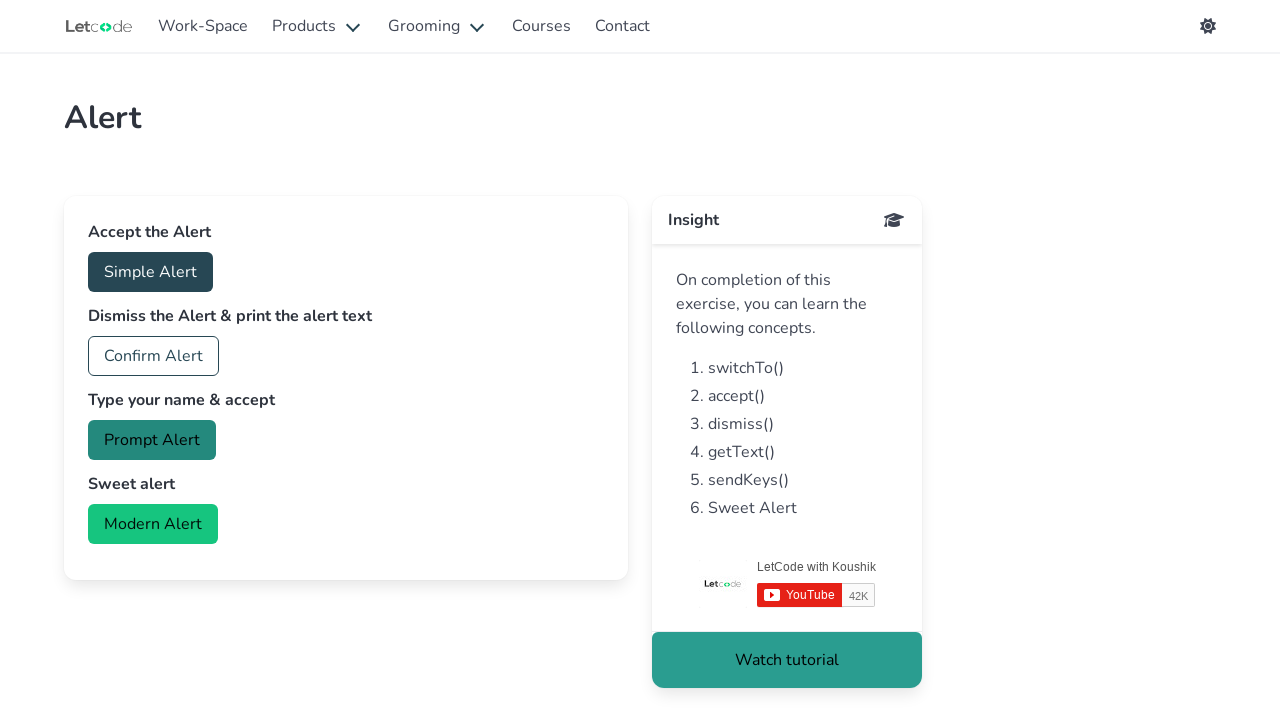